Tests checkbox functionality by locating and clicking all checkboxes with name "sports" in a specific section of the page

Starting URL: http://www.tizag.com/htmlT/htmlcheckboxes.php

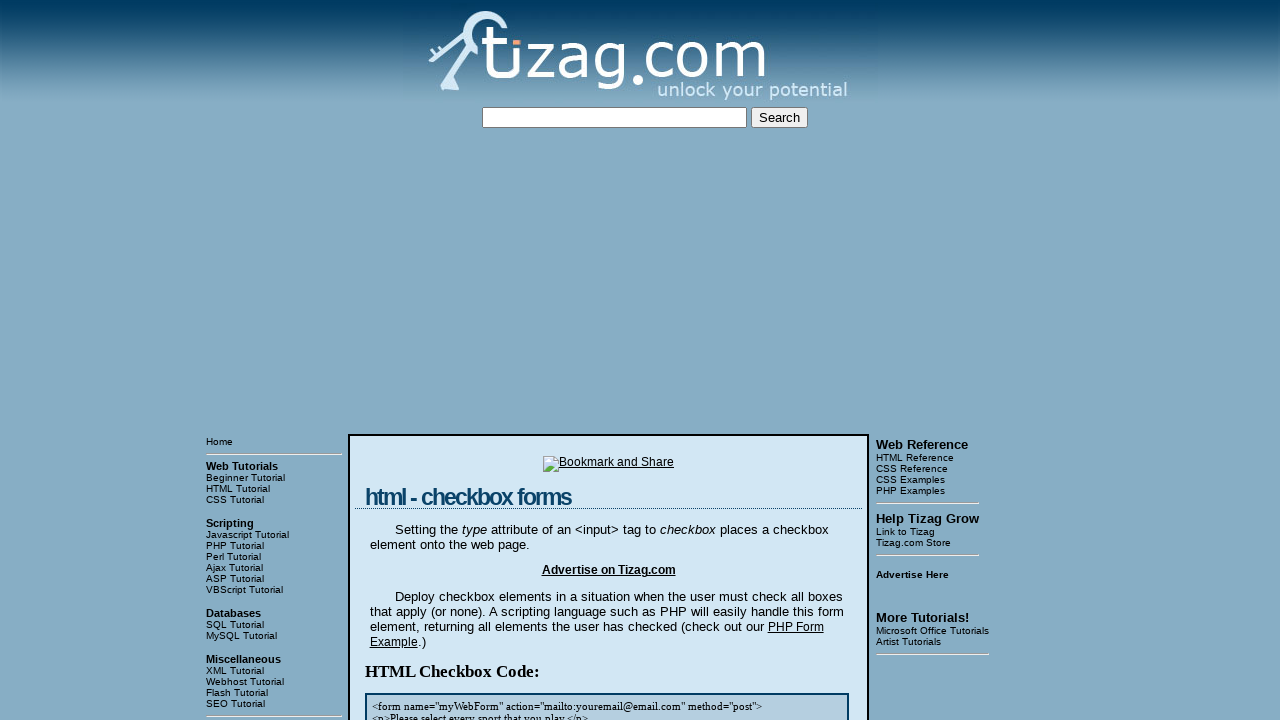

Located the section containing checkboxes
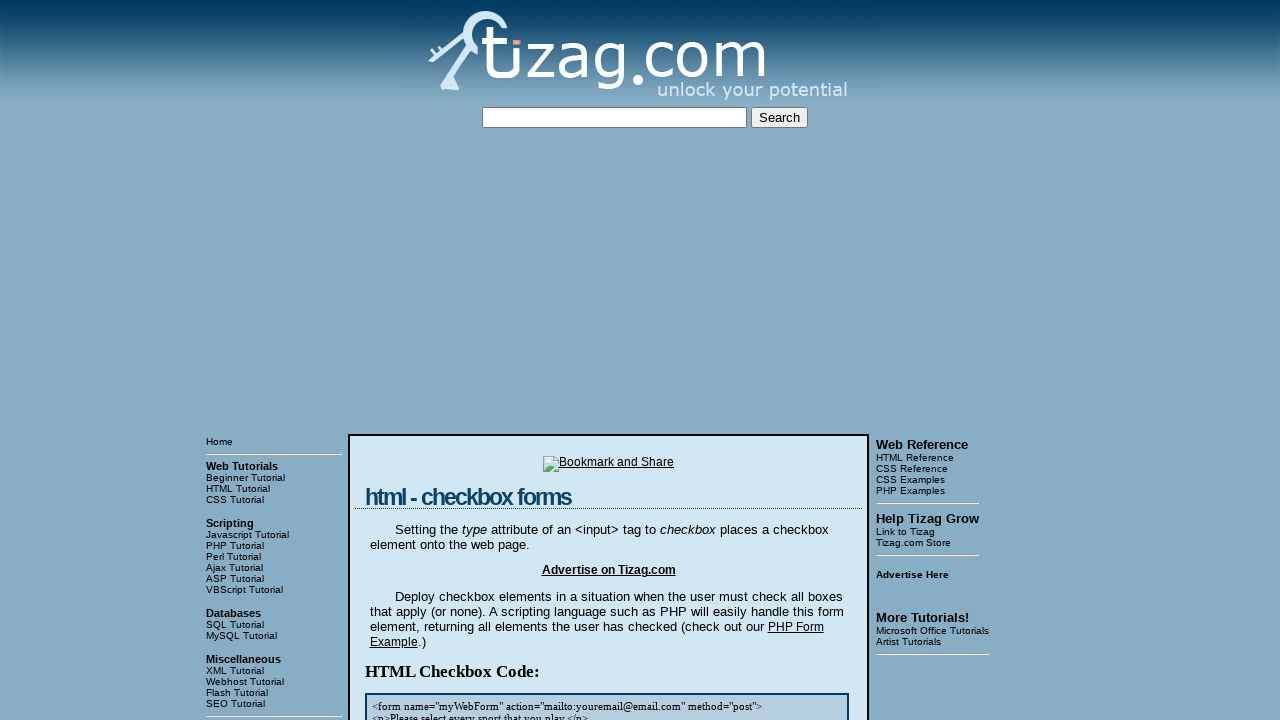

Located all checkboxes with name 'sports' in the section
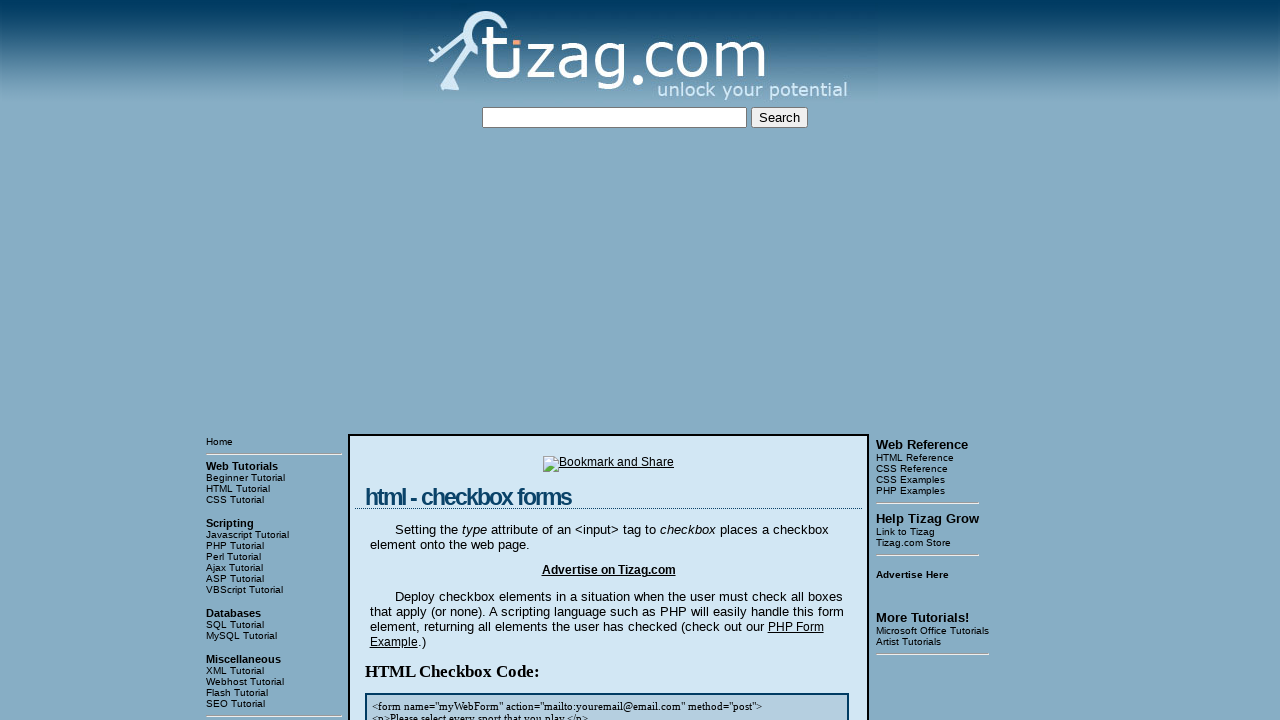

Found 4 checkboxes with name 'sports'
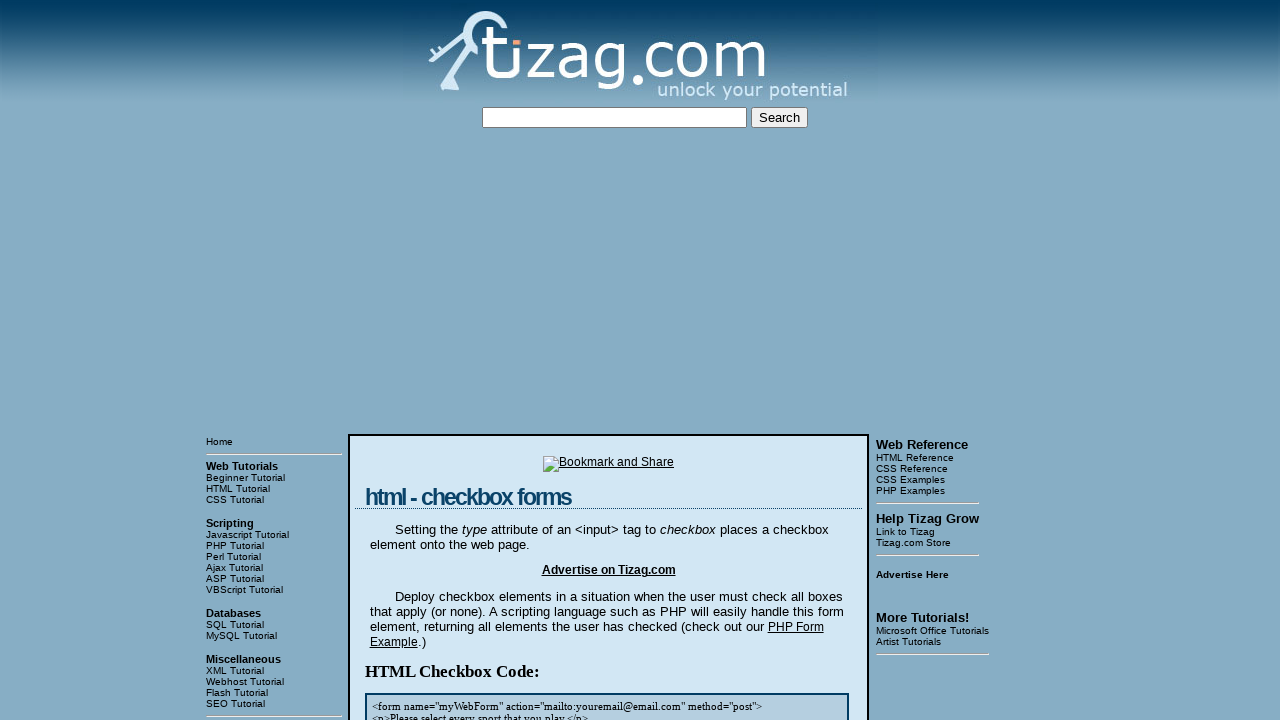

Clicked checkbox 1 of 4 at (422, 360) on xpath=/html/body/table[3]/tbody/tr[1]/td[2]/table/tbody/tr/td/div[4] >> input[na
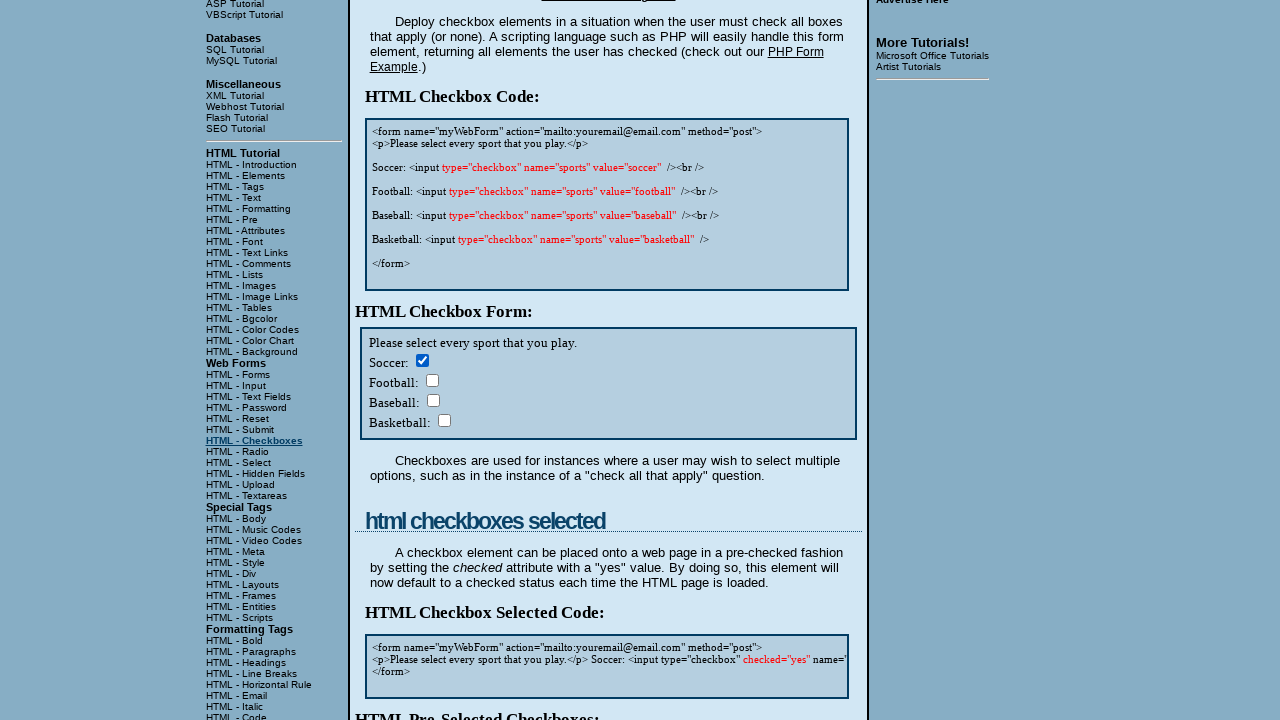

Clicked checkbox 2 of 4 at (432, 380) on xpath=/html/body/table[3]/tbody/tr[1]/td[2]/table/tbody/tr/td/div[4] >> input[na
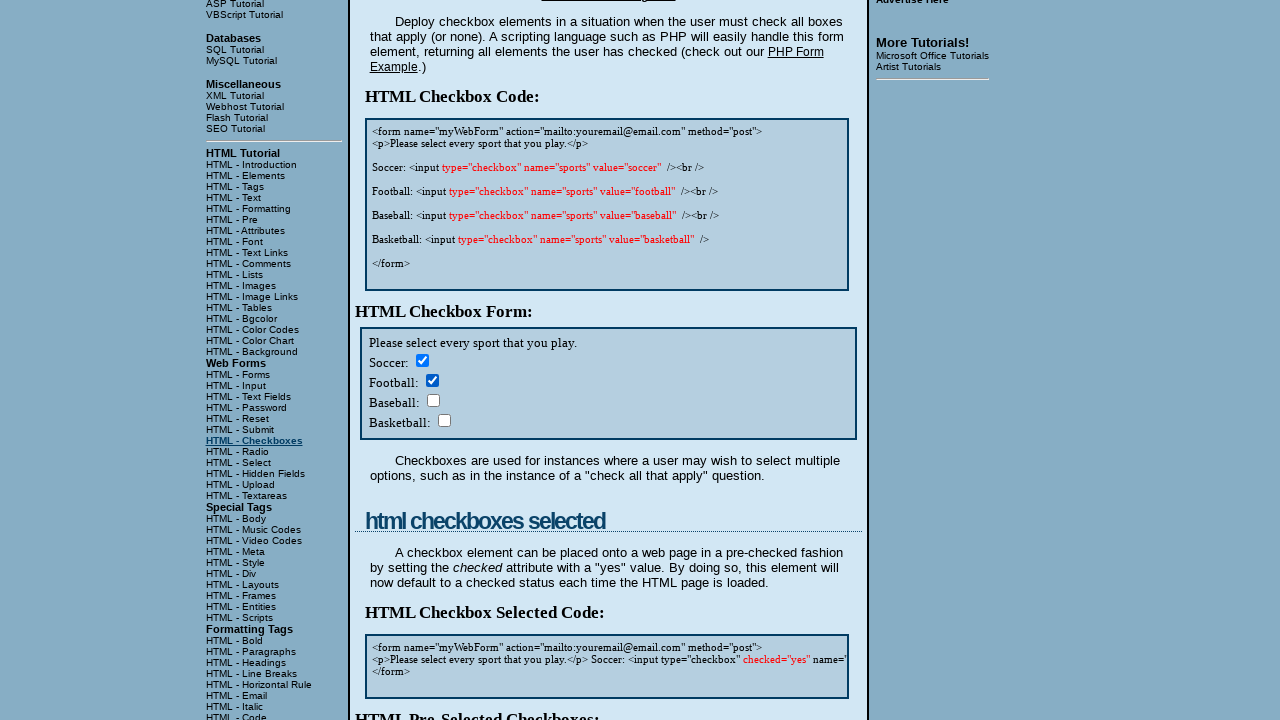

Clicked checkbox 3 of 4 at (433, 400) on xpath=/html/body/table[3]/tbody/tr[1]/td[2]/table/tbody/tr/td/div[4] >> input[na
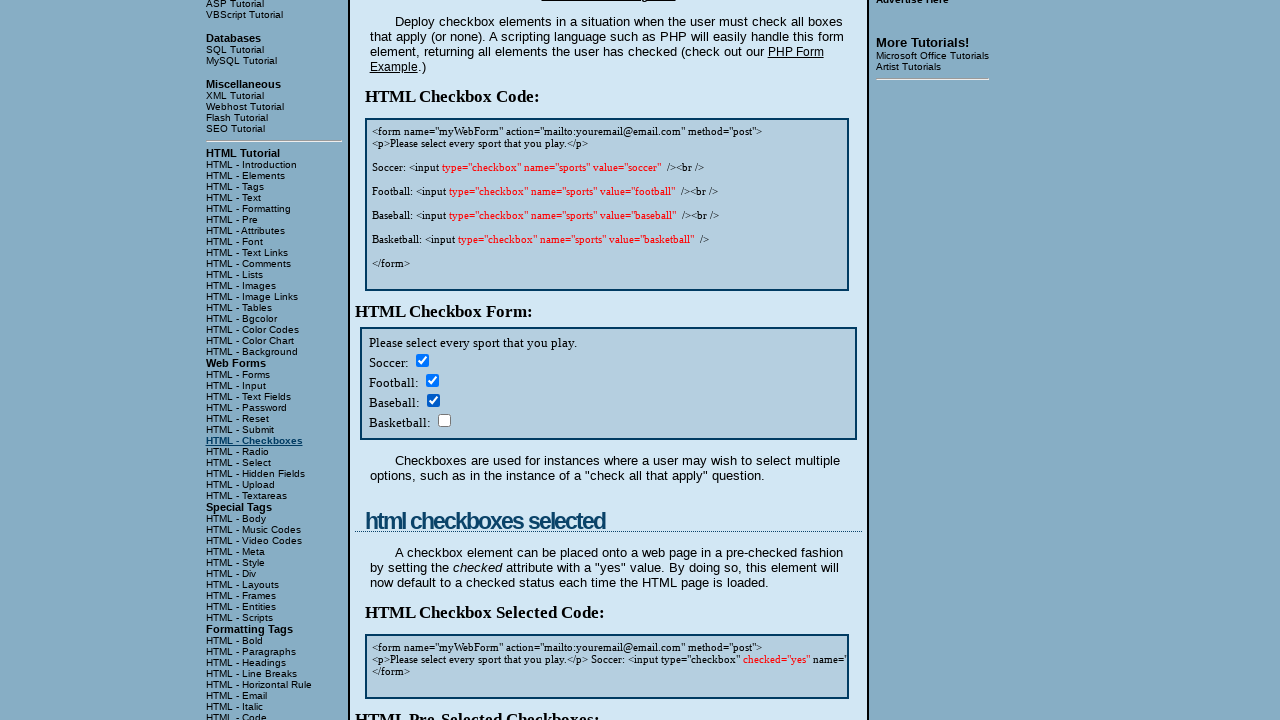

Clicked checkbox 4 of 4 at (444, 420) on xpath=/html/body/table[3]/tbody/tr[1]/td[2]/table/tbody/tr/td/div[4] >> input[na
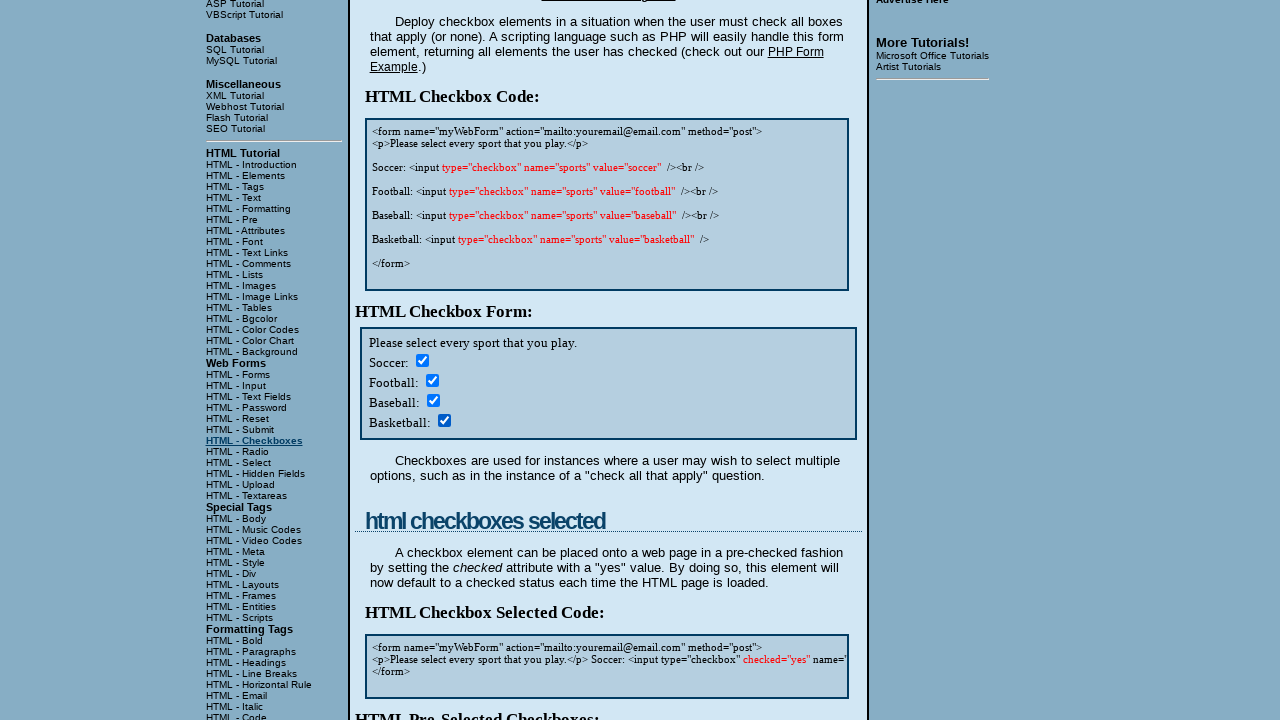

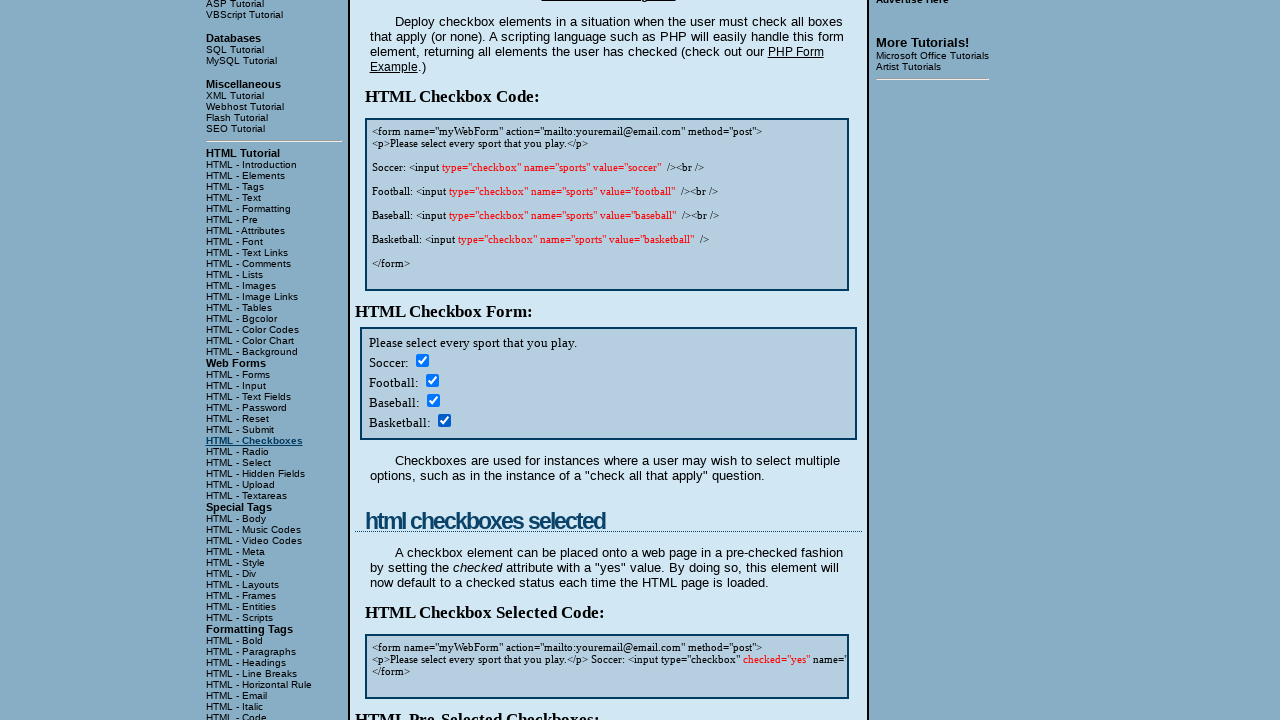